Tests JavaScript alert by clicking a button to trigger it and accepting the alert dialog

Starting URL: https://popageorgianvictor.github.io/PUBLISHED-WEBPAGES/alert_confirm_prompt

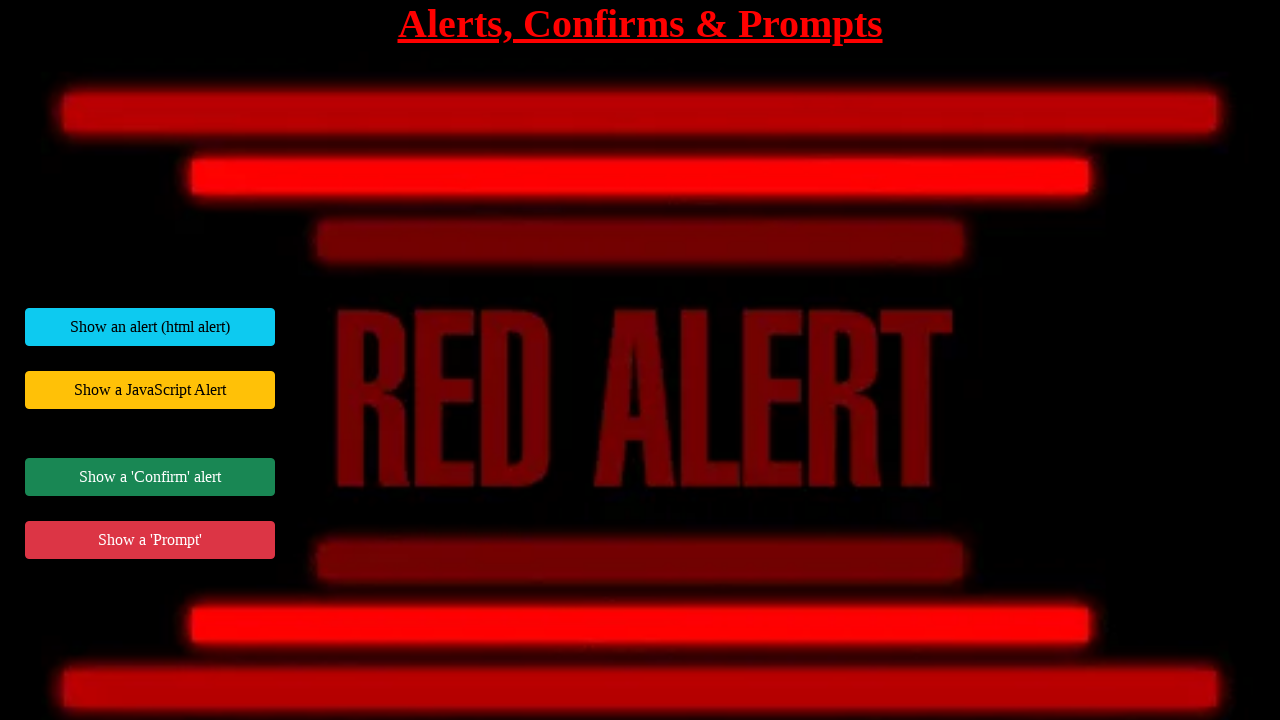

Set up dialog handler to automatically accept alerts
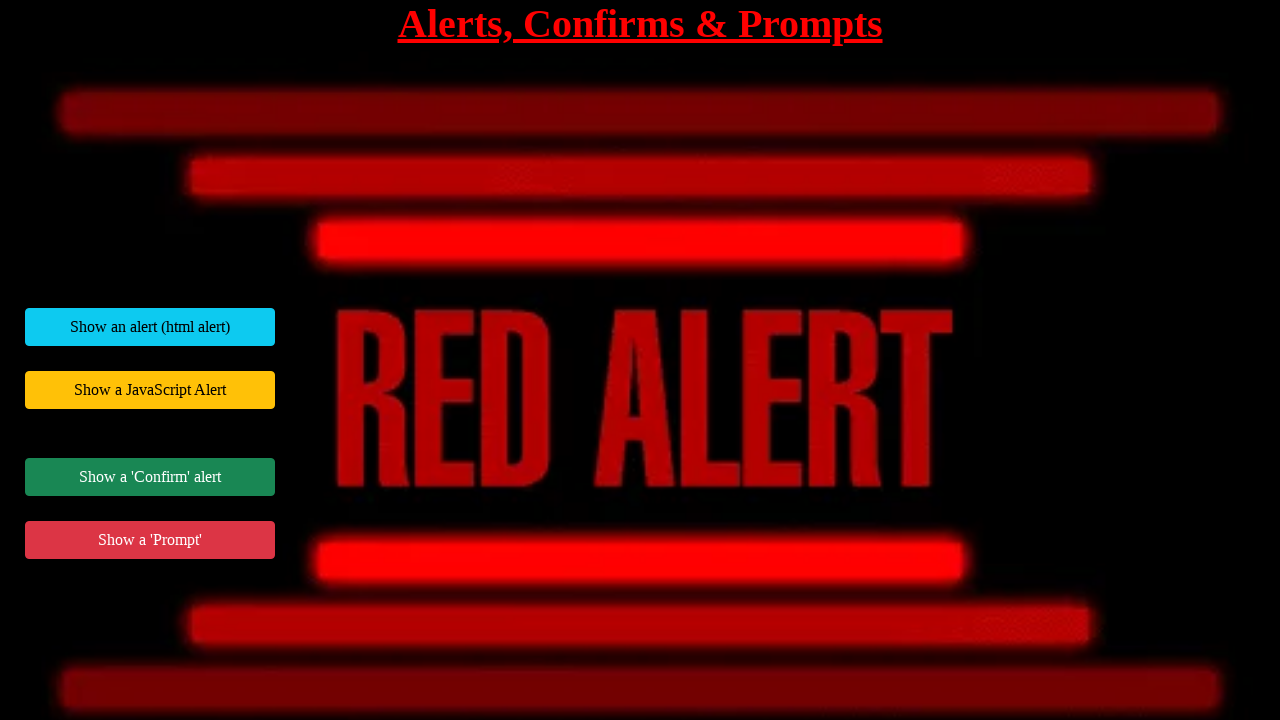

Clicked button to trigger JavaScript alert at (150, 390) on #jsAlertExample button
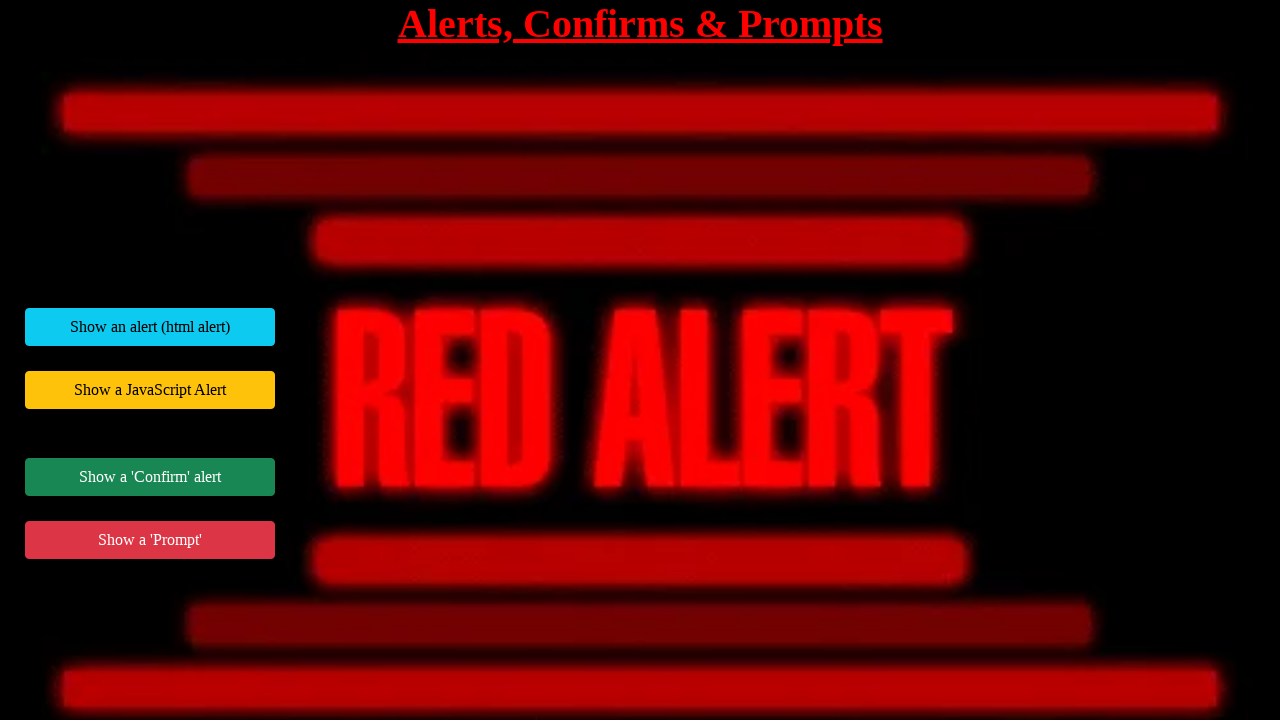

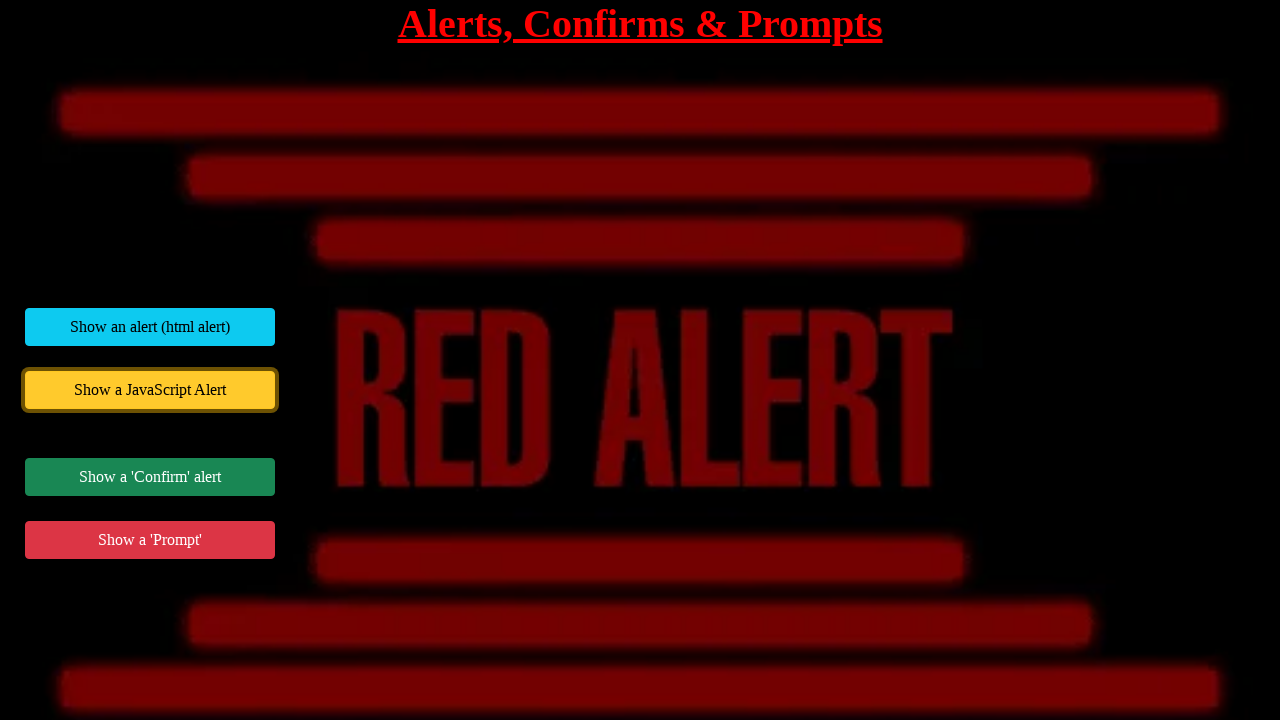